Tests the Indiana Medicaid provider search functionality by selecting a provider type, entering a zip code, submitting the search, and navigating through paginated results.

Starting URL: https://provider.indianamedicaid.com/ihcp/ProviderServices/ProviderSearch.aspx#results

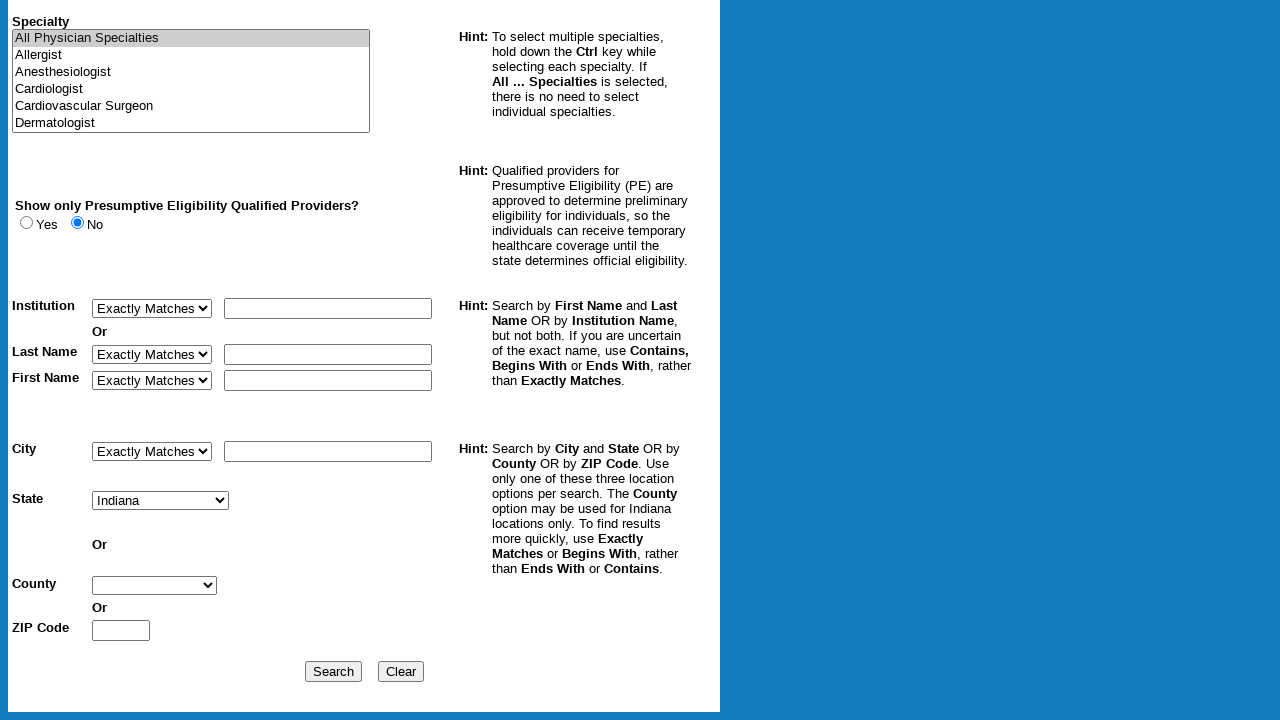

Clicked the 'Other' radio button at (106, 354) on #radOther
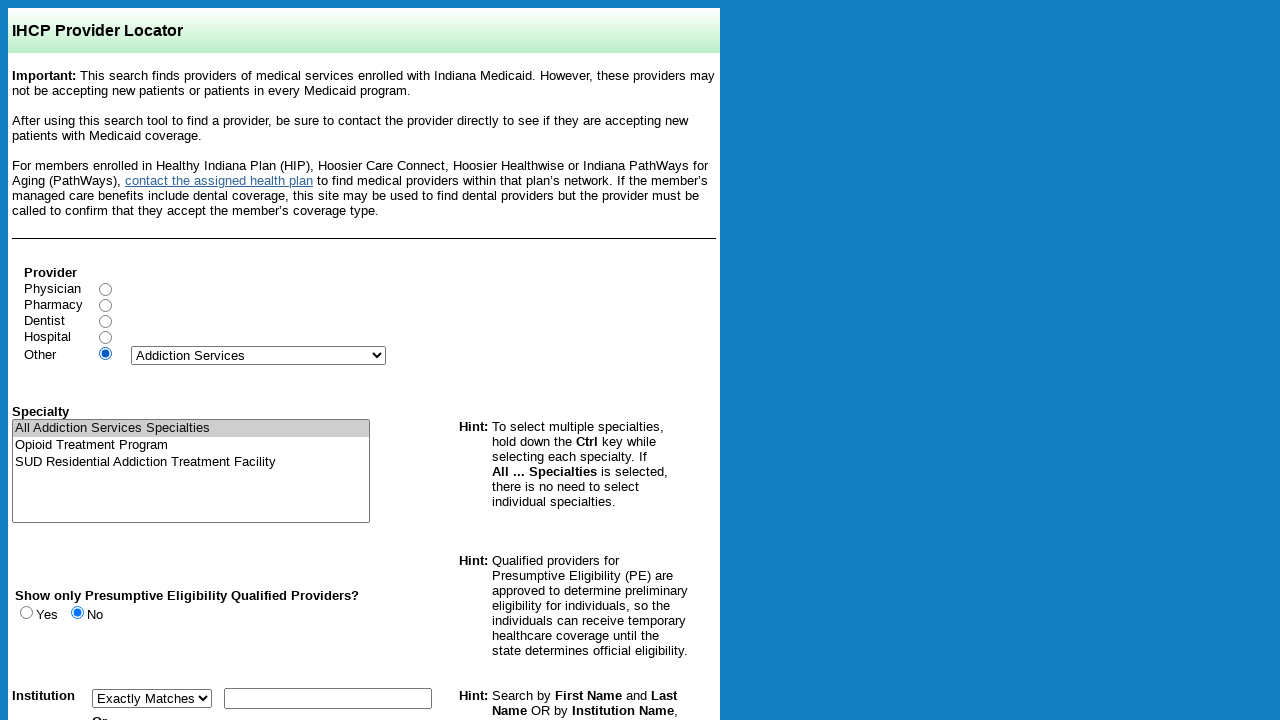

Selected provider type '18' from dropdown on select[name='ddlProviderTypes']
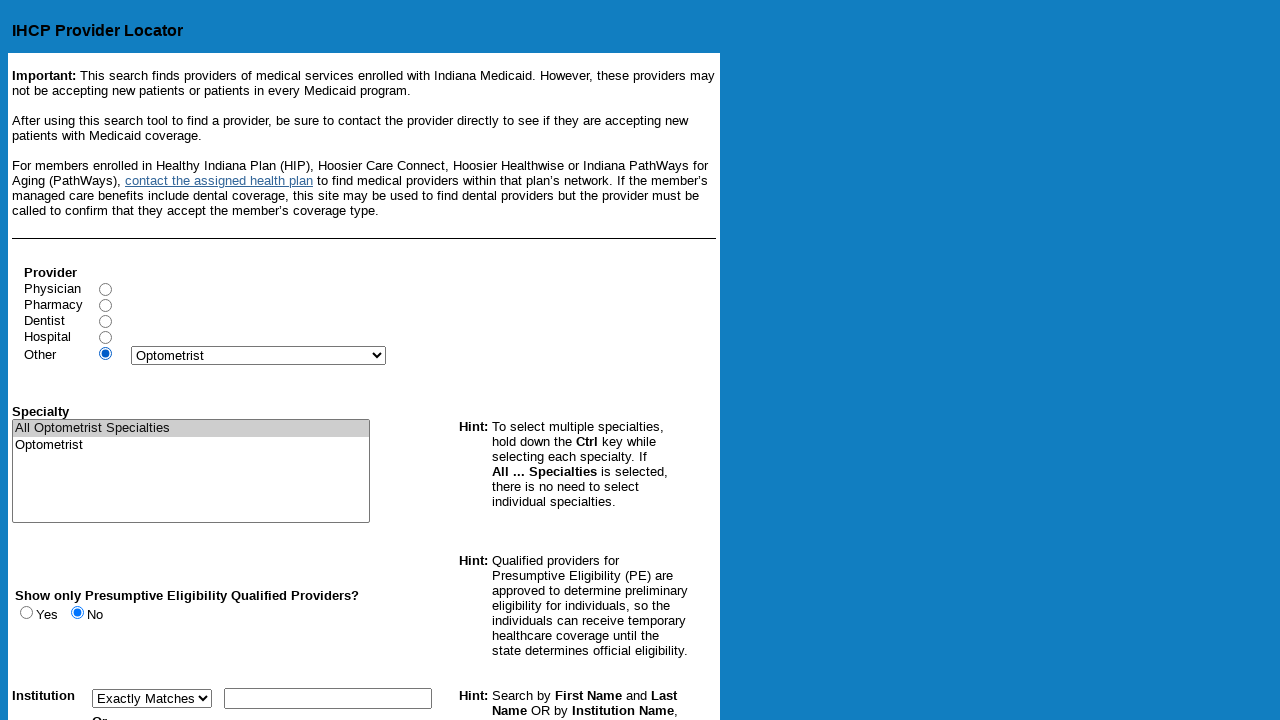

Entered zip code '46011' in search field on #txtZip
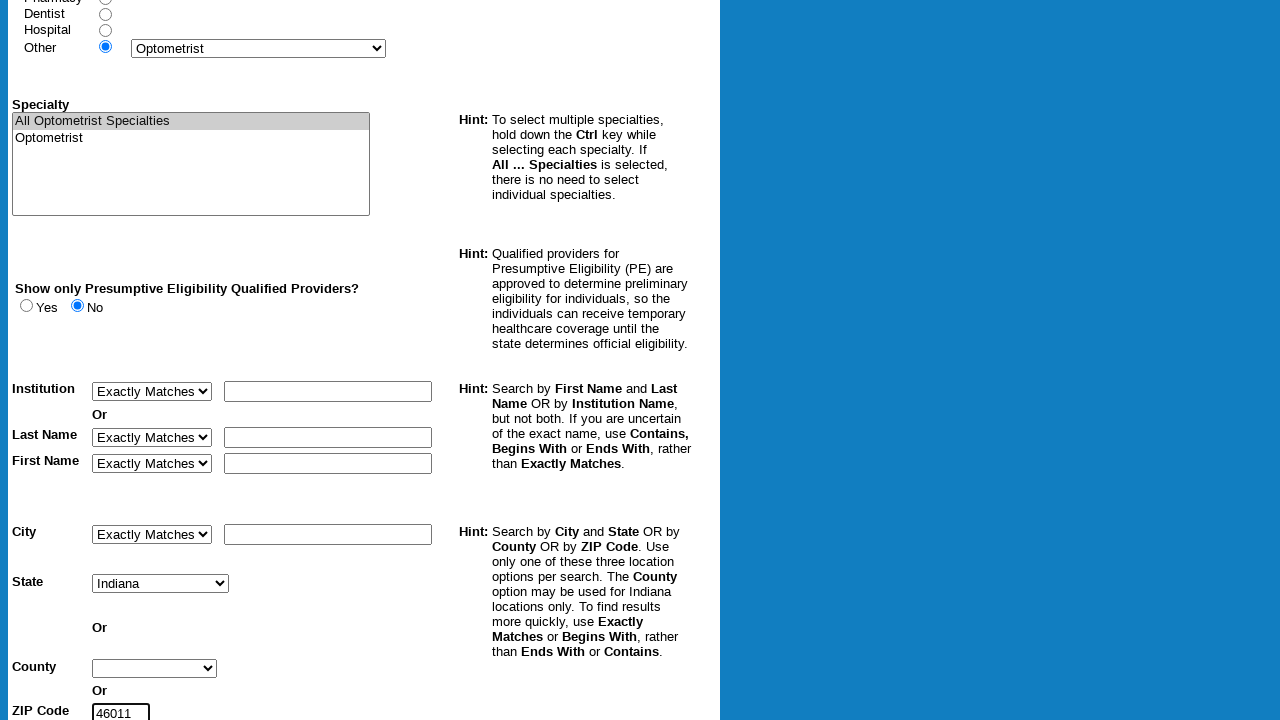

Clicked the search button to submit provider search at (333, 671) on input[name='cmdSearch']
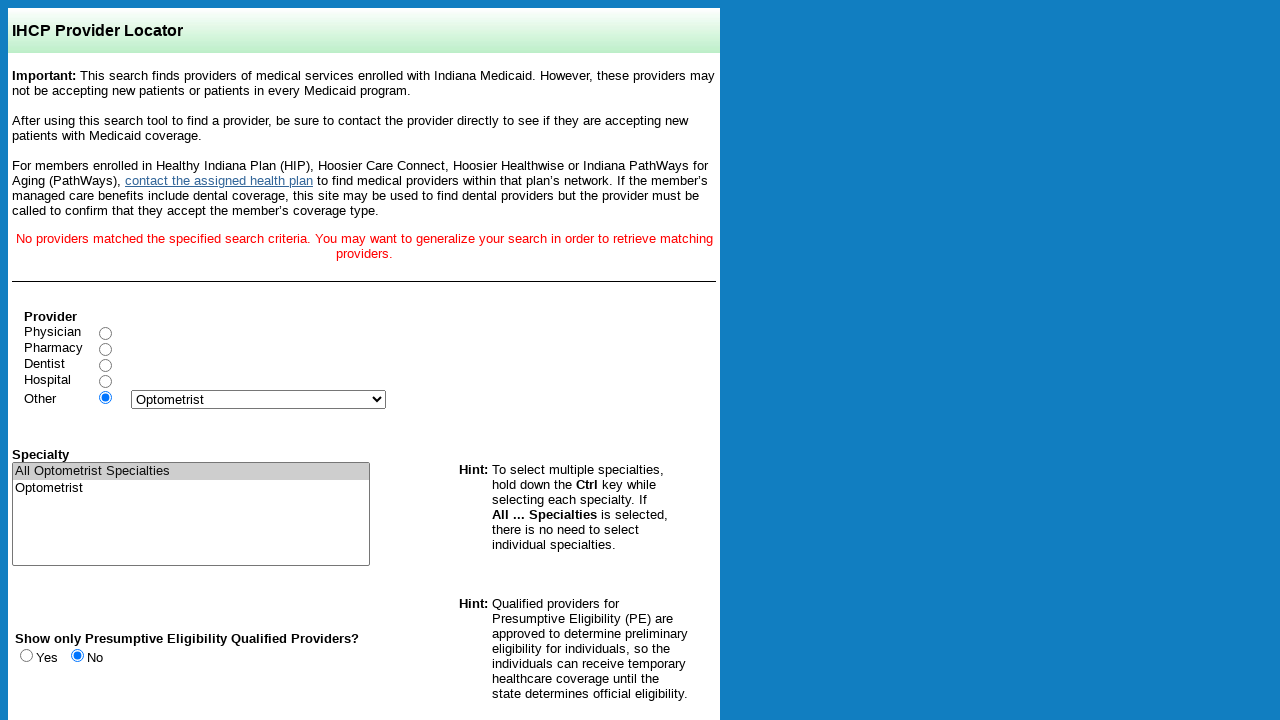

Waited for page body to load
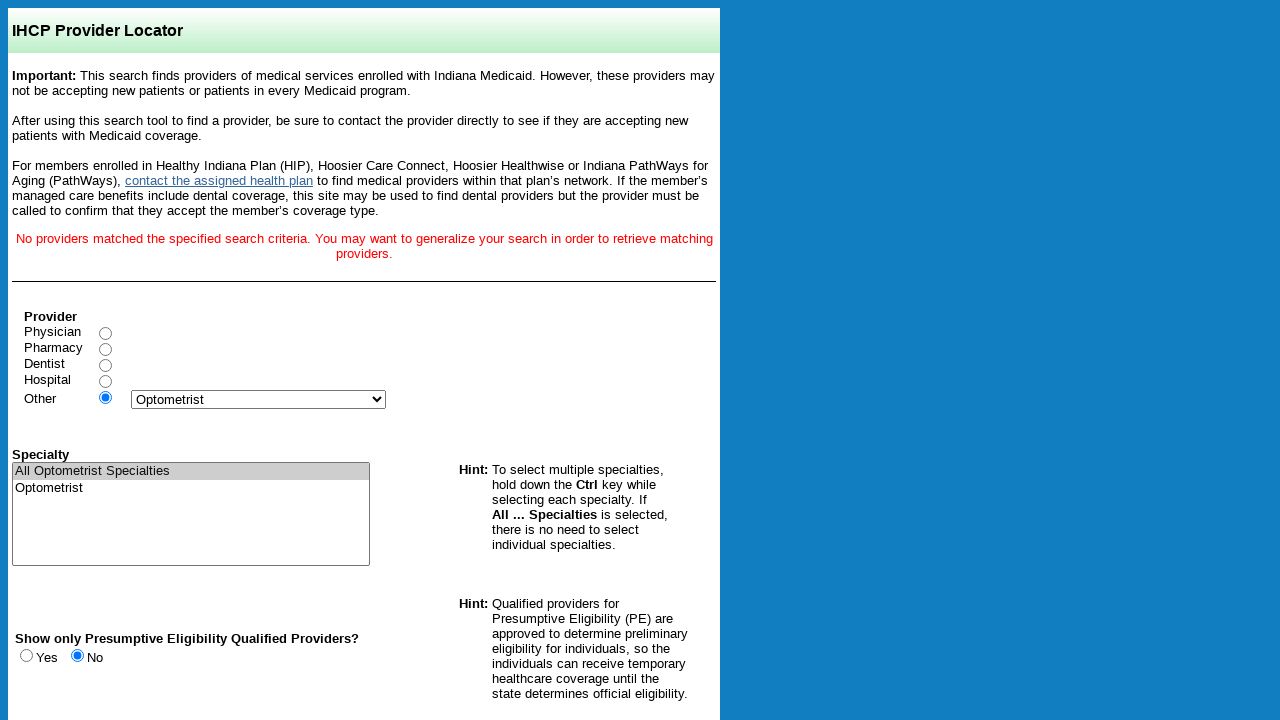

Waited 2 seconds for results to fully render
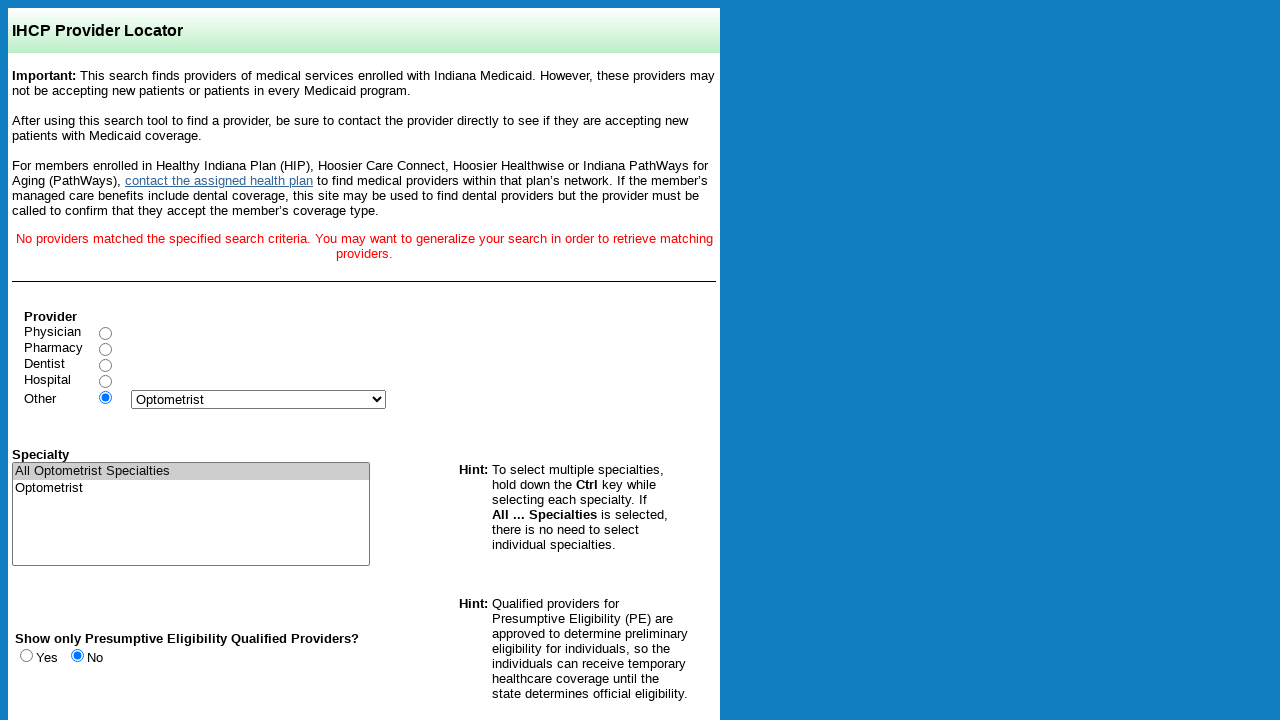

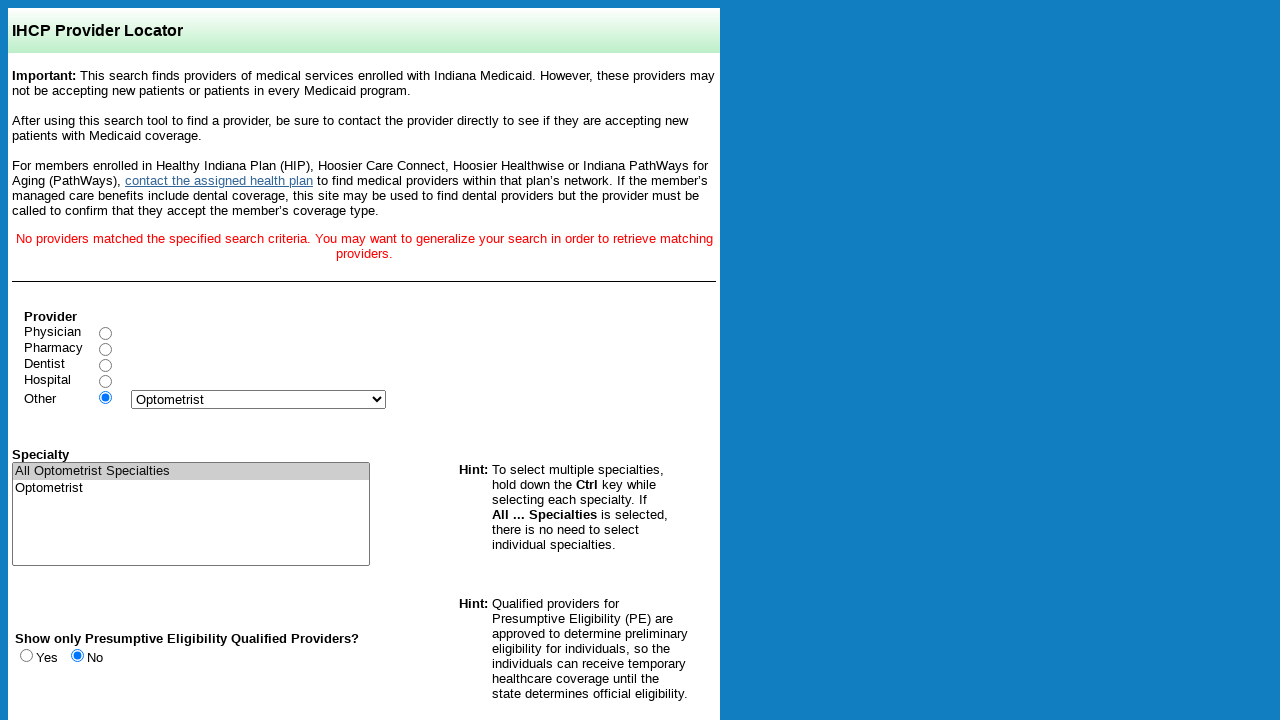